Tests radio button functionality by navigating to a form page and selecting a radio button option

Starting URL: https://formy-project.herokuapp.com/radiobutton

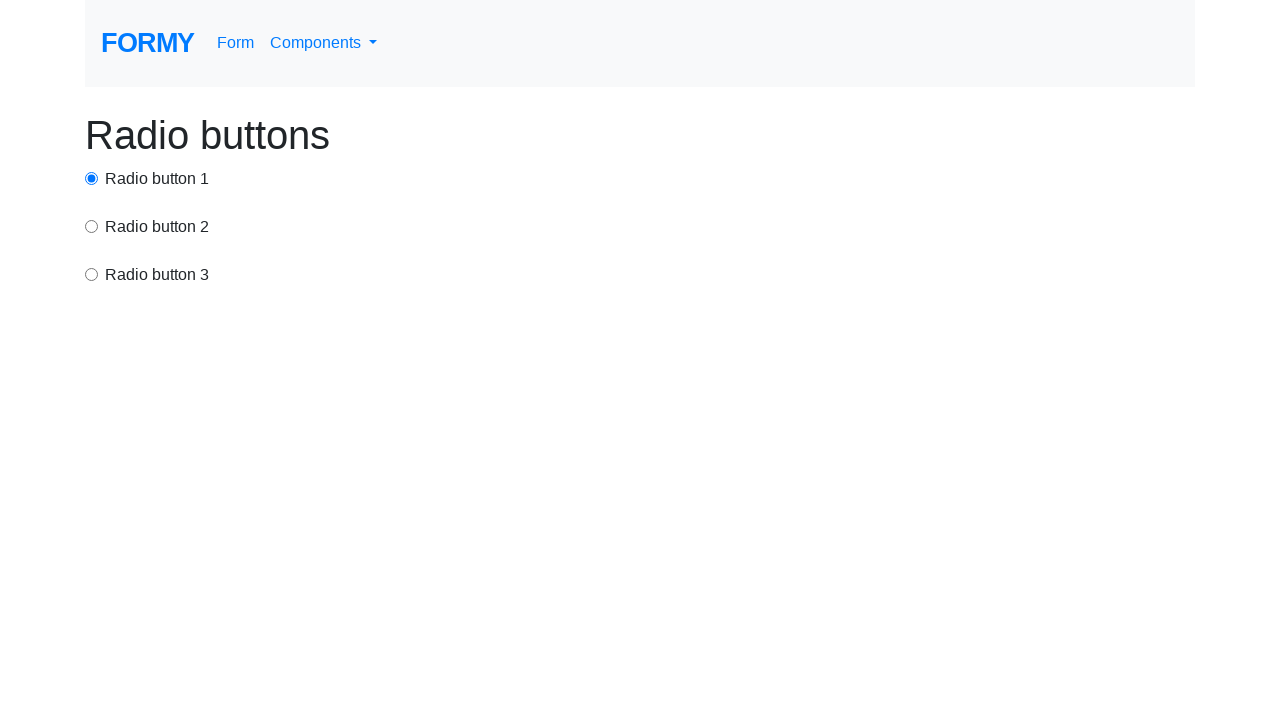

Clicked radio button with value 'option2' at (92, 226) on input[value='option2']
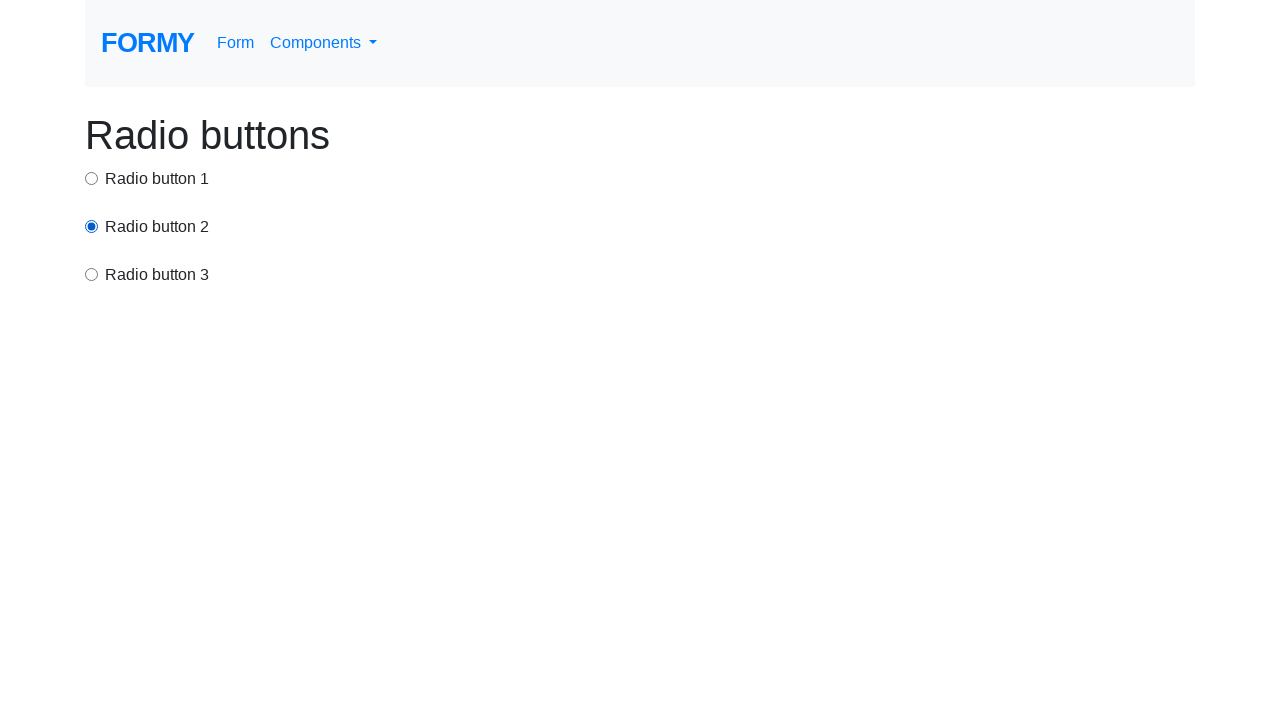

Waited 2 seconds to ensure radio button selection is registered
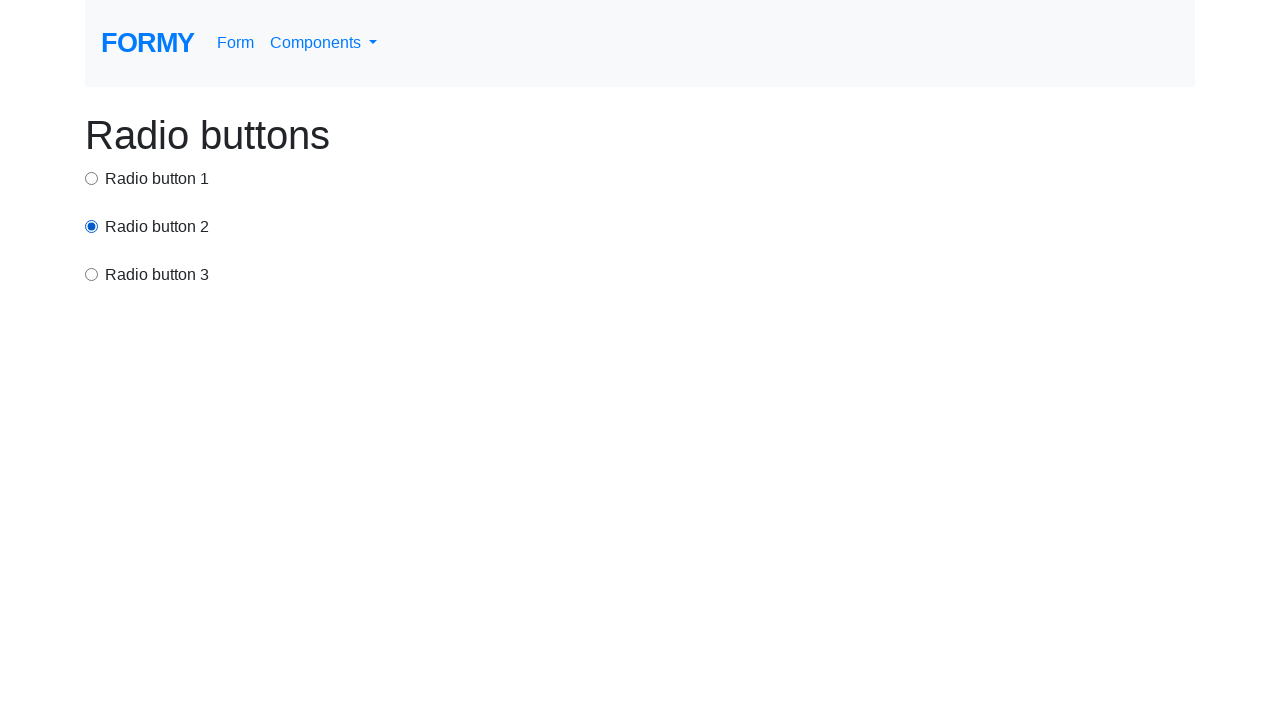

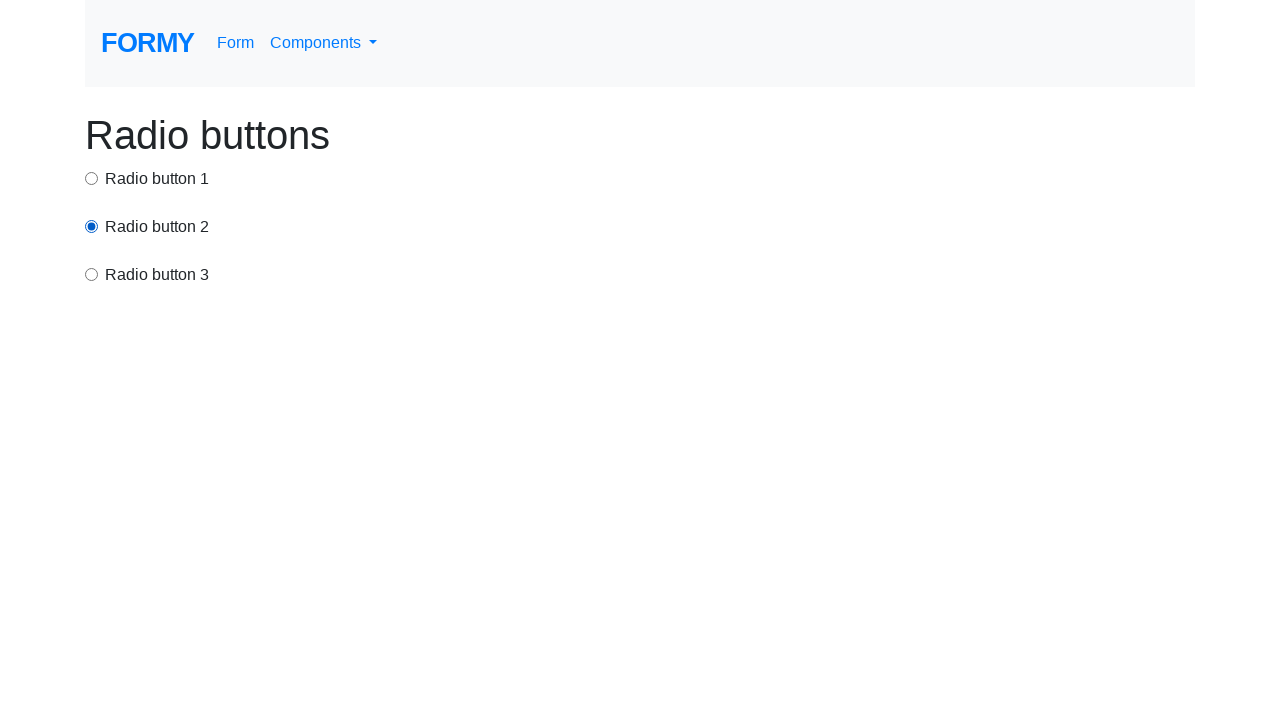